Tests implicit wait functionality by clicking on Example 2 link, starting a dynamic loading process, and verifying that "Hello World!" message appears

Starting URL: http://the-internet.herokuapp.com/dynamic_loading

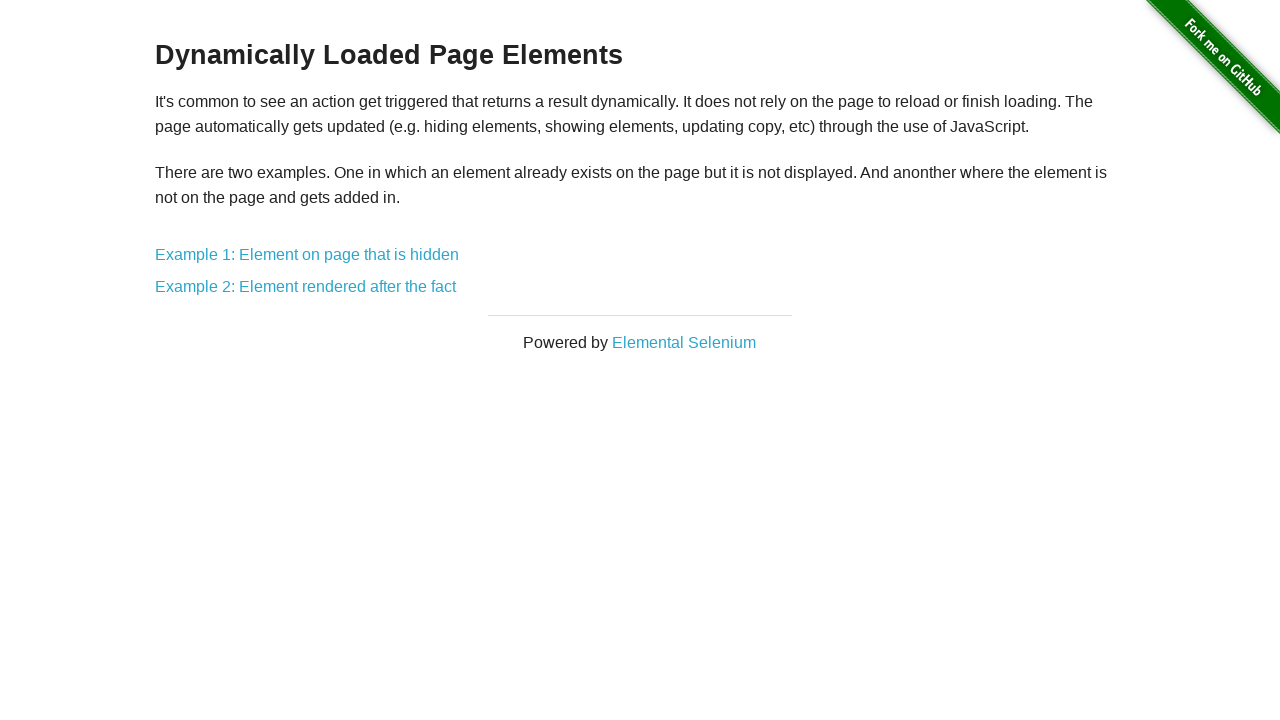

Clicked on Example 2 link at (306, 287) on text=Example 2
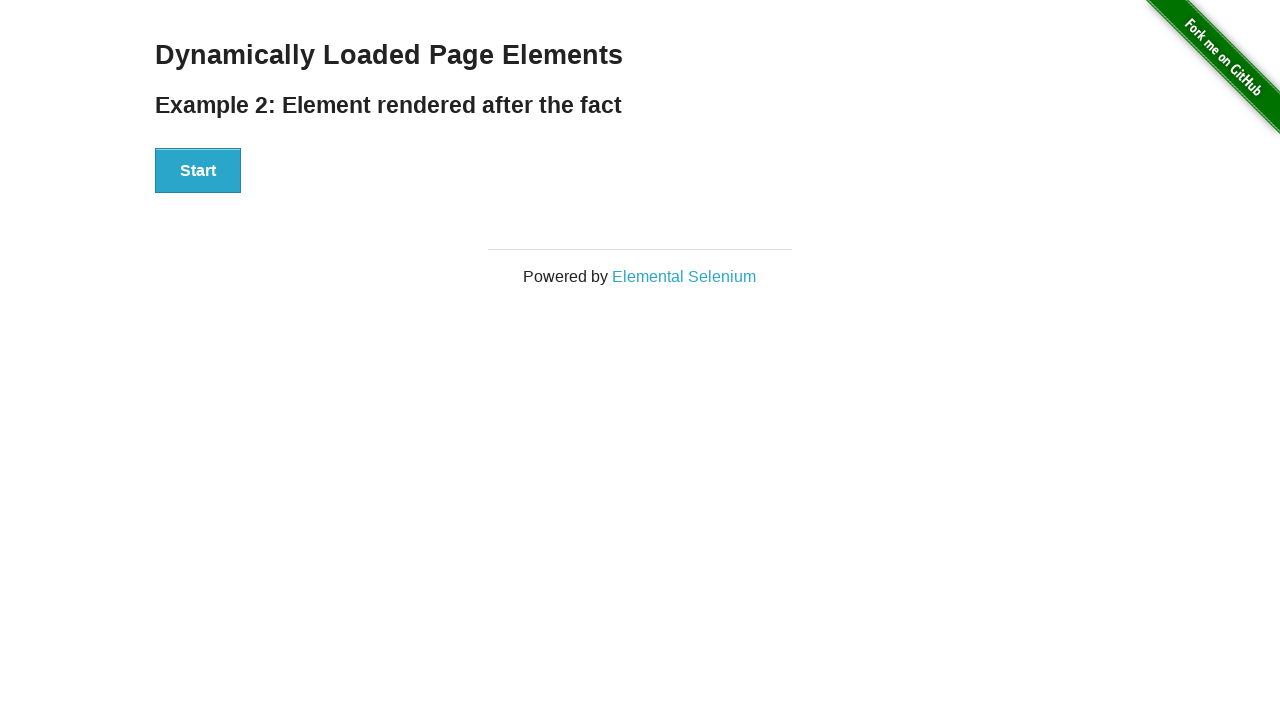

Clicked the start button to initiate dynamic loading at (198, 171) on xpath=//div[@id='start']/button
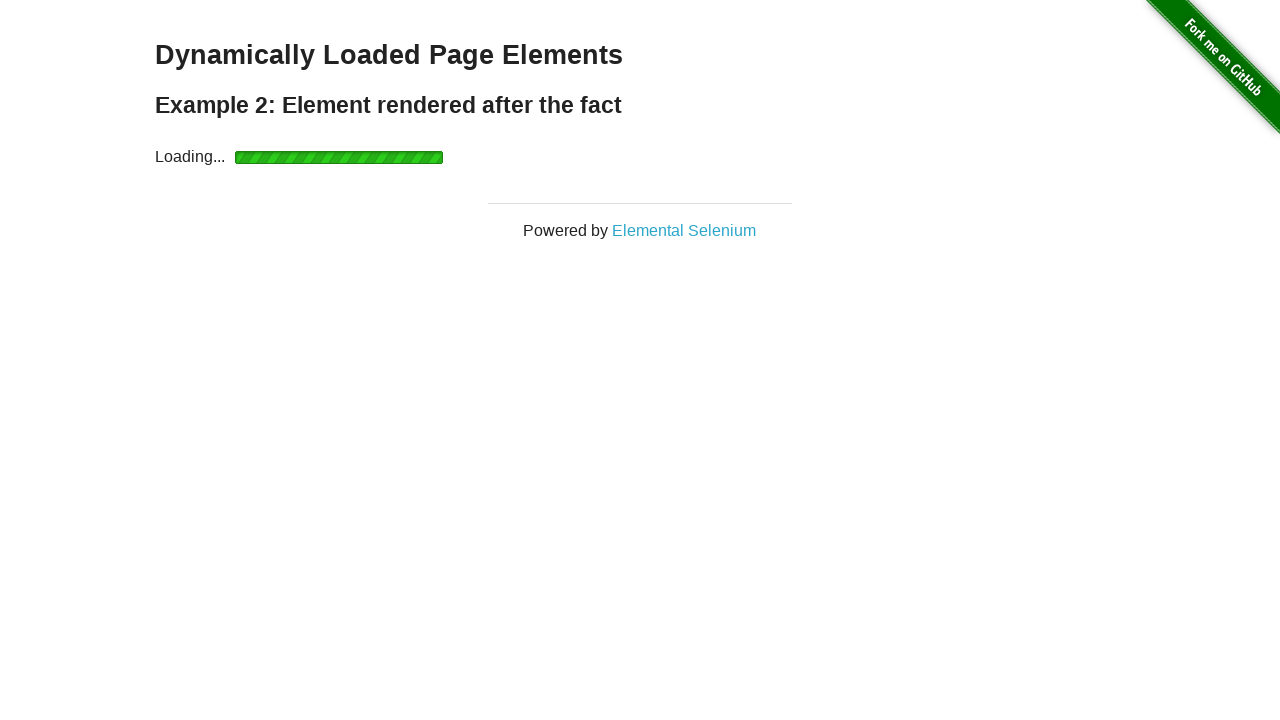

Hello World! message appeared after implicit wait
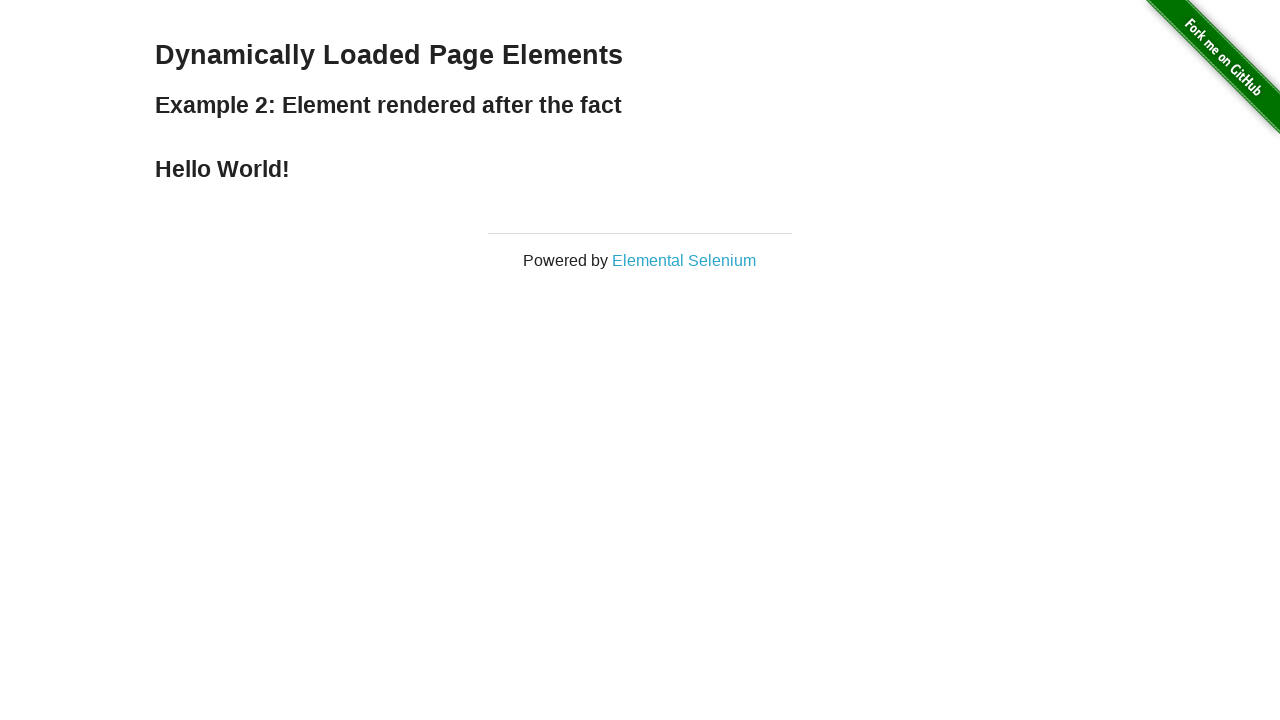

Retrieved the Hello World! message text
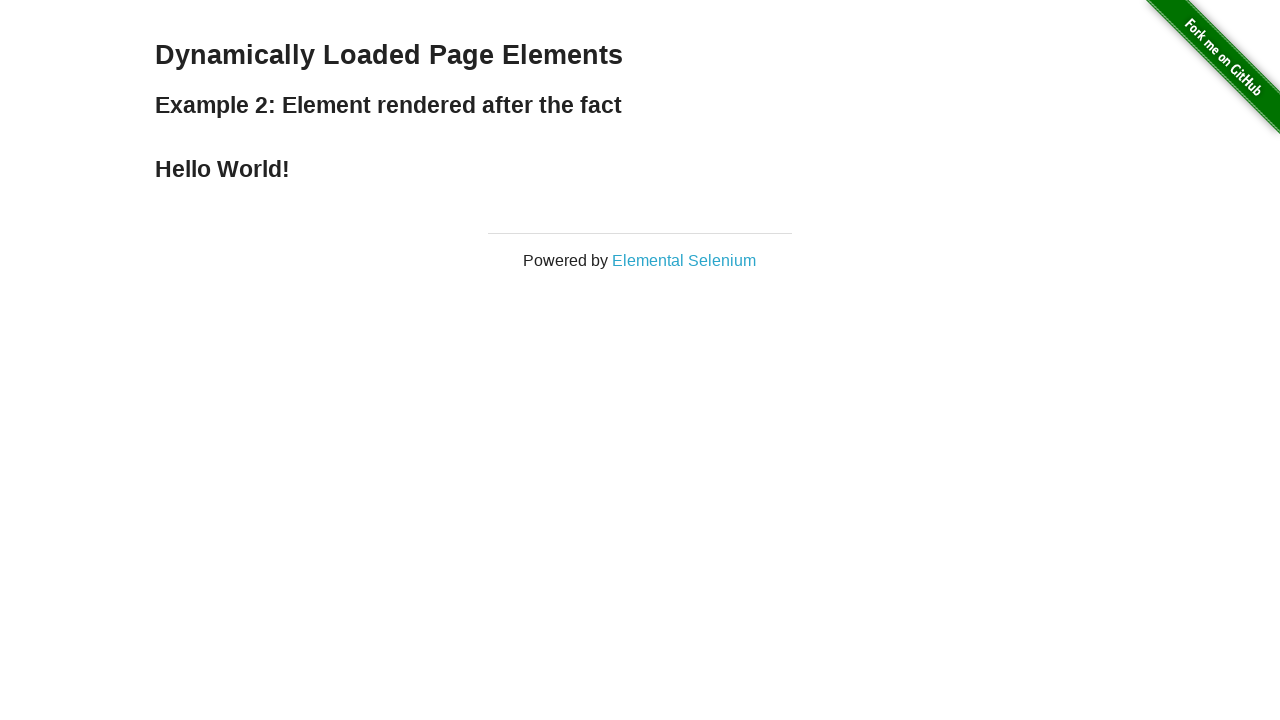

Verified that message equals 'Hello World!'
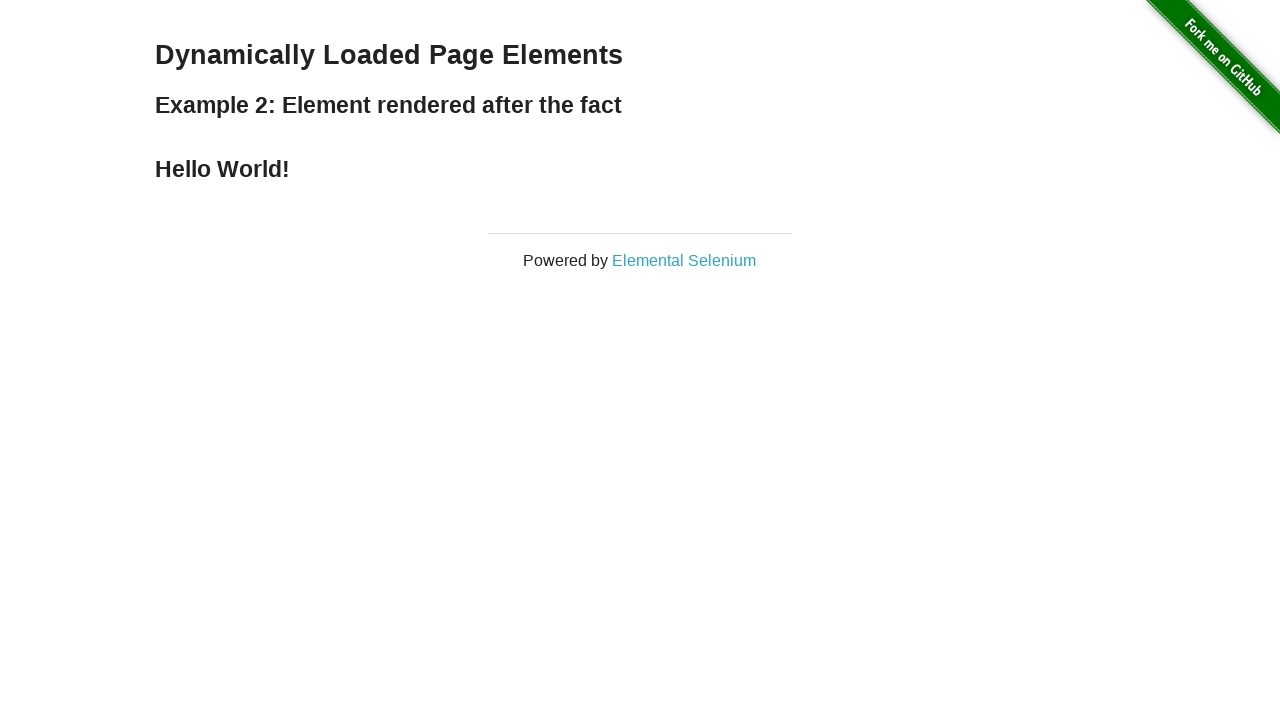

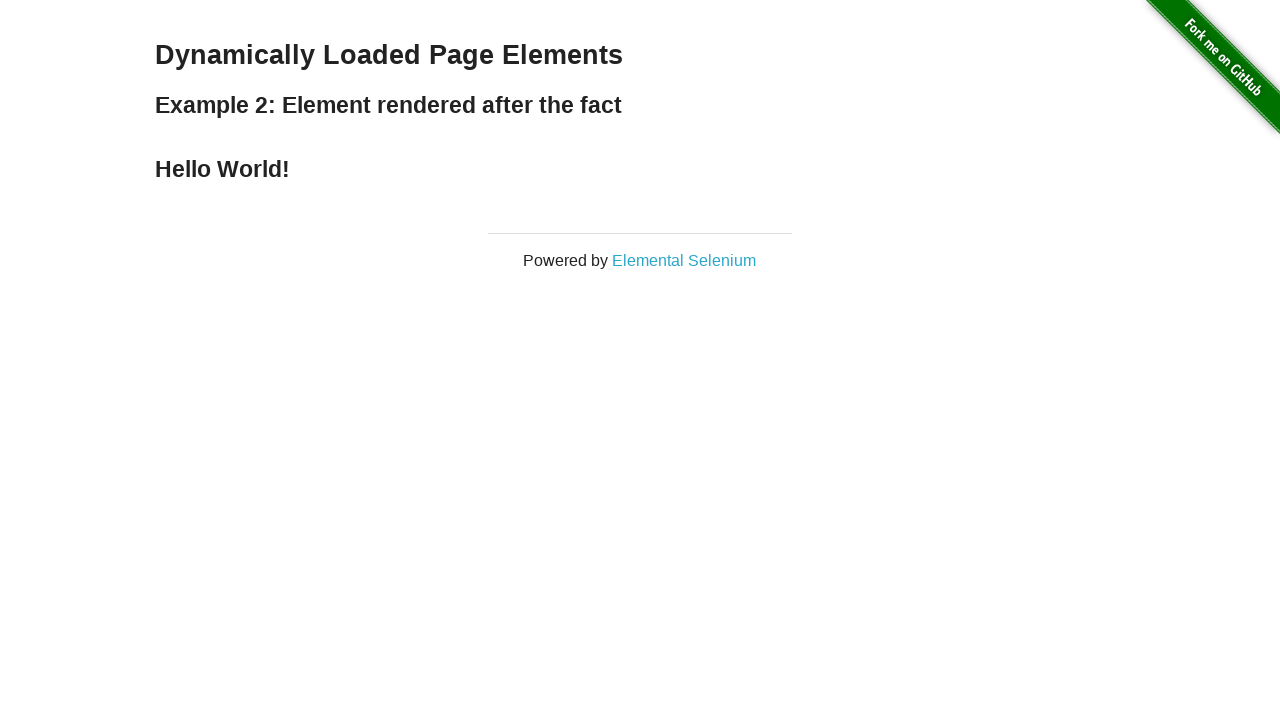